Tests the search functionality on python.org by entering "selenium" as a search query and submitting the form using the Enter key.

Starting URL: http://www.python.org

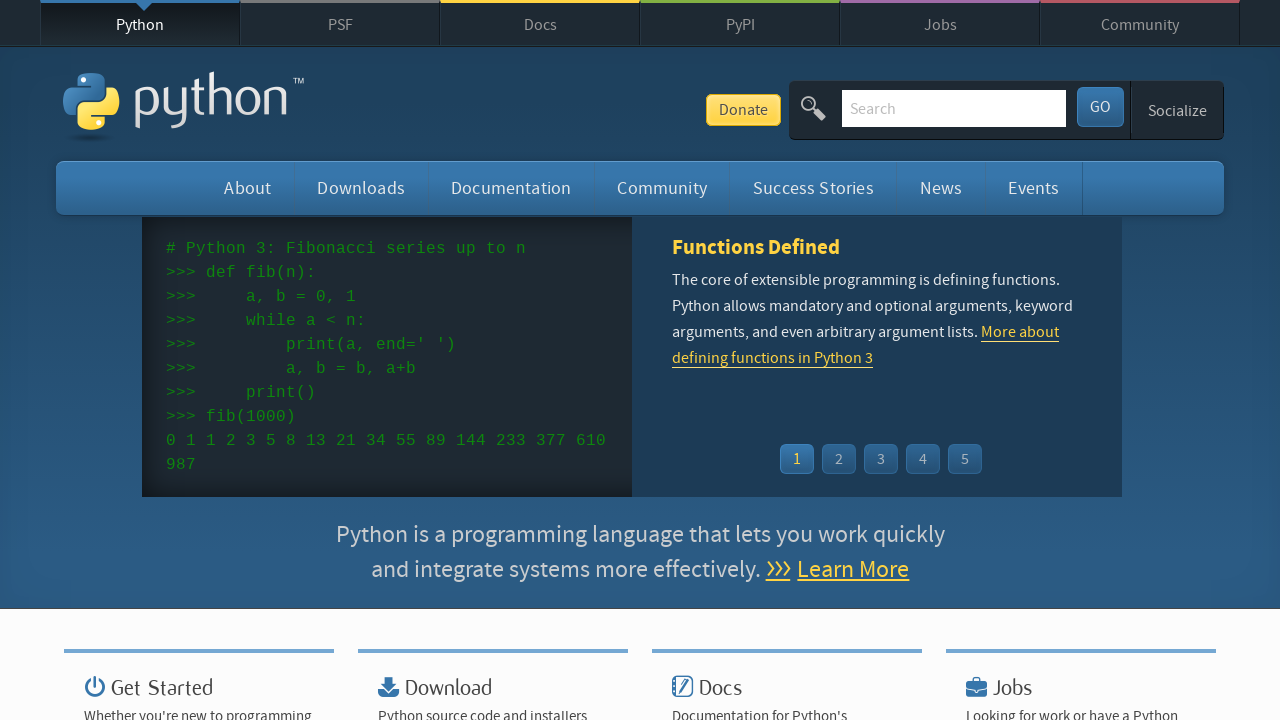

Filled search box with 'selenium' query on input[name='q']
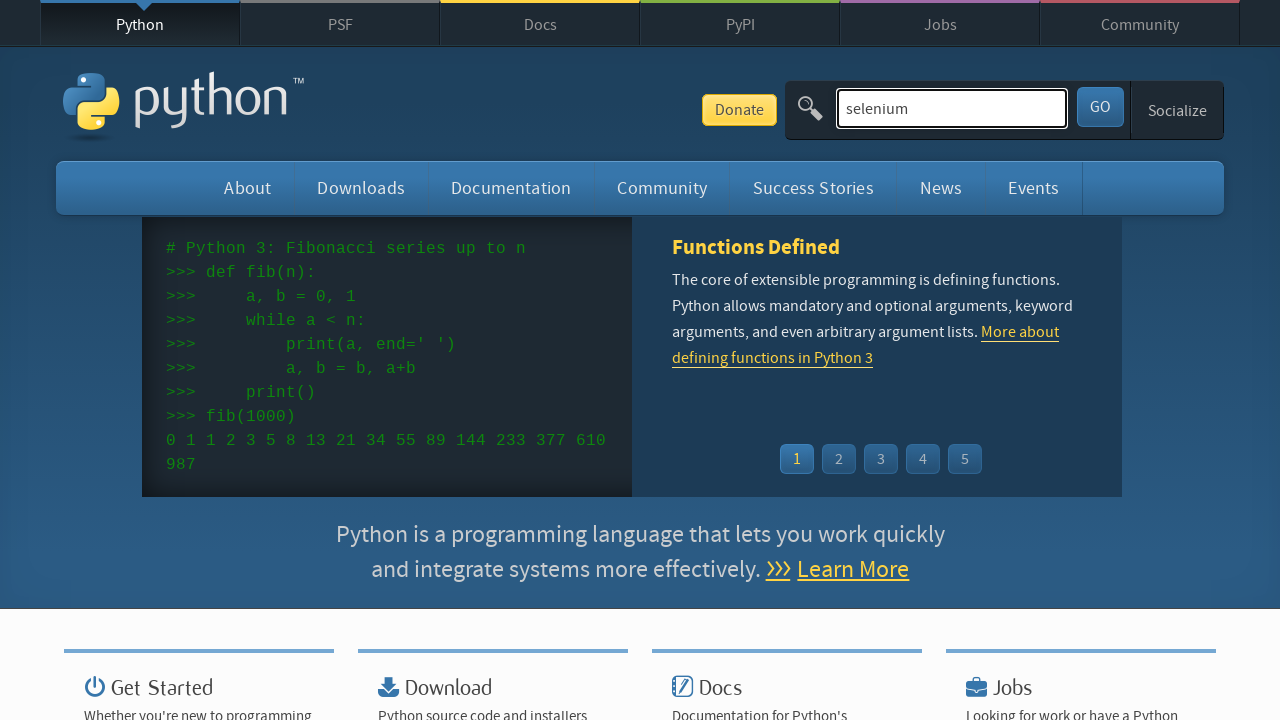

Pressed Enter to submit search form on input[name='q']
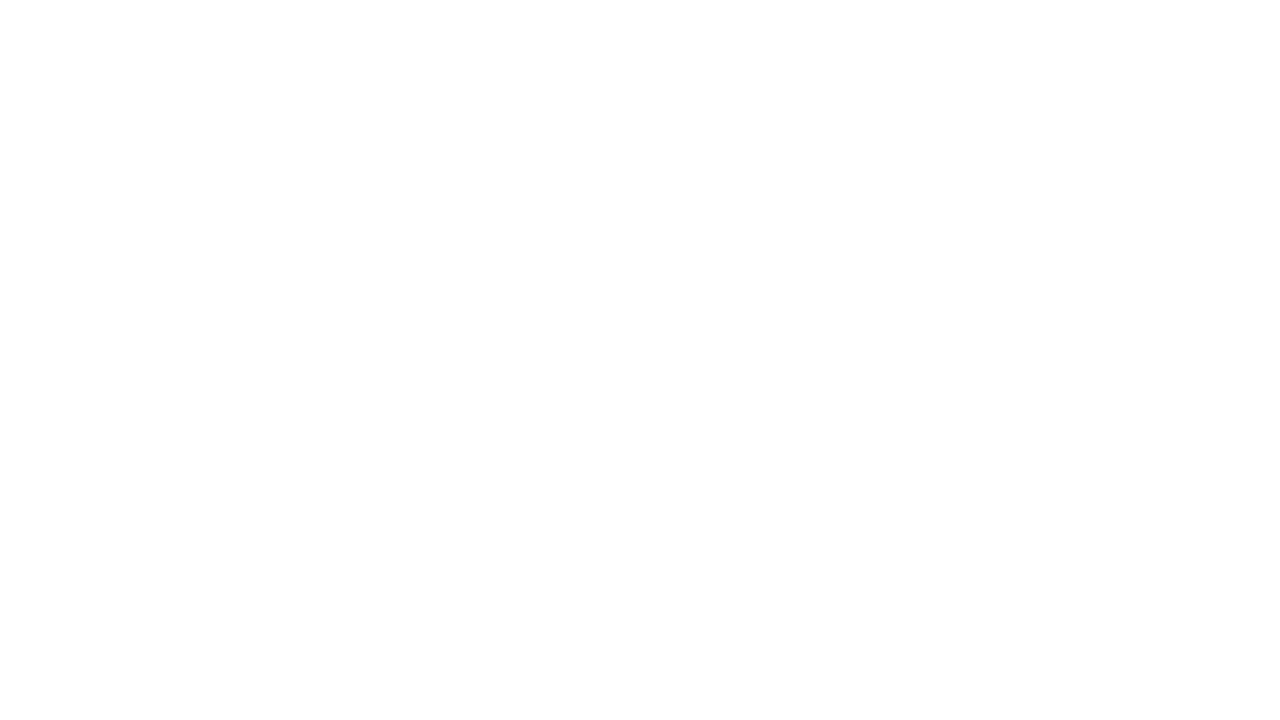

Waited for search results page to load
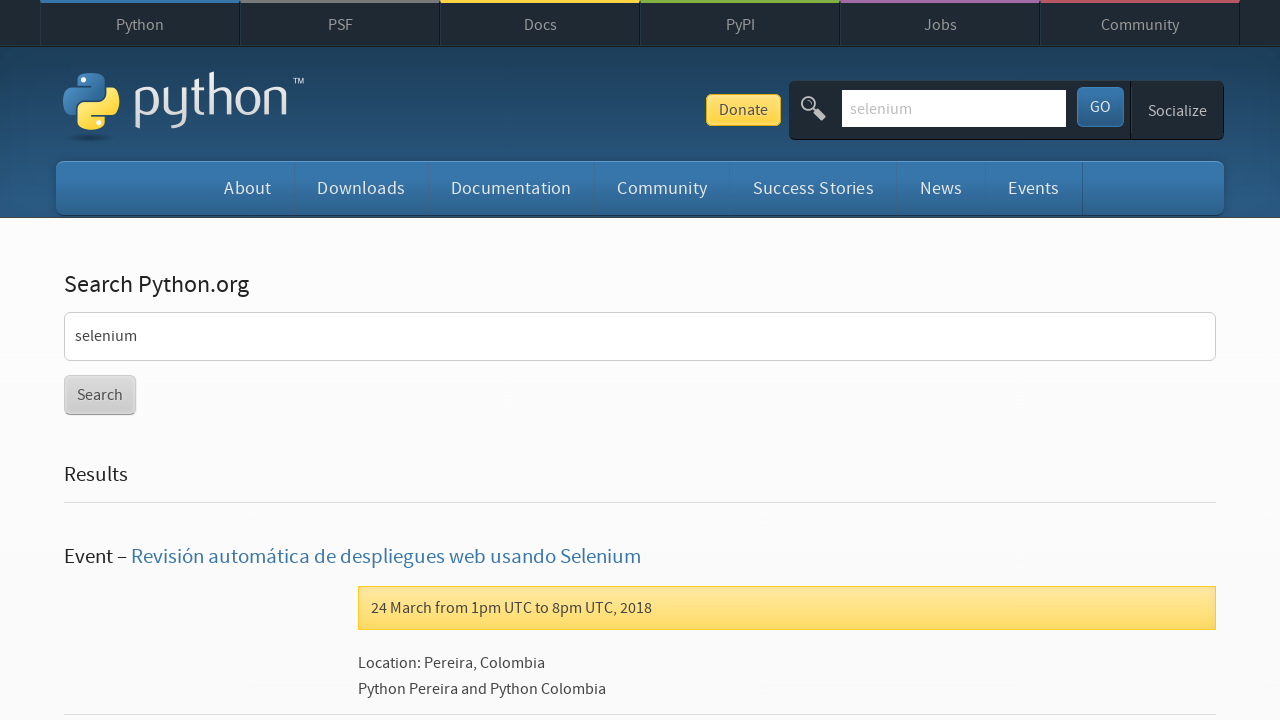

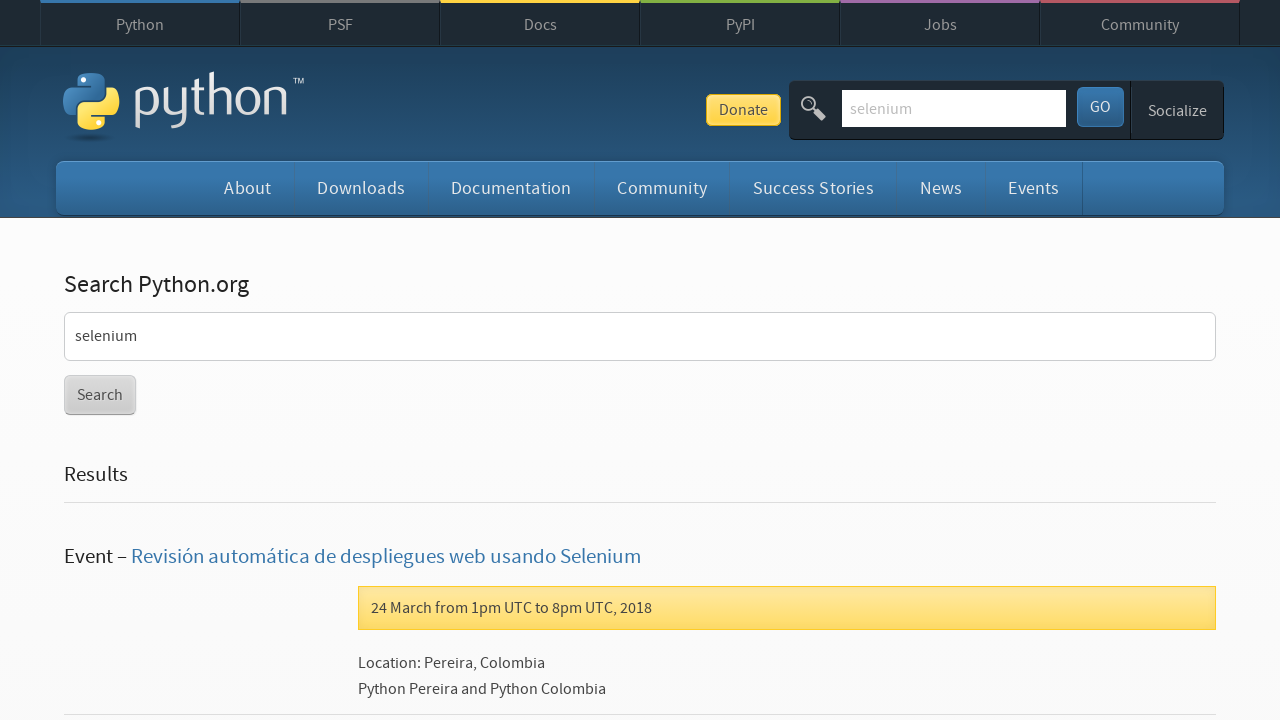